Tests pagination on Hacker News front page by clicking through multiple pages using the "More" link and verifying that article titles are displayed on each page.

Starting URL: https://news.ycombinator.com/front

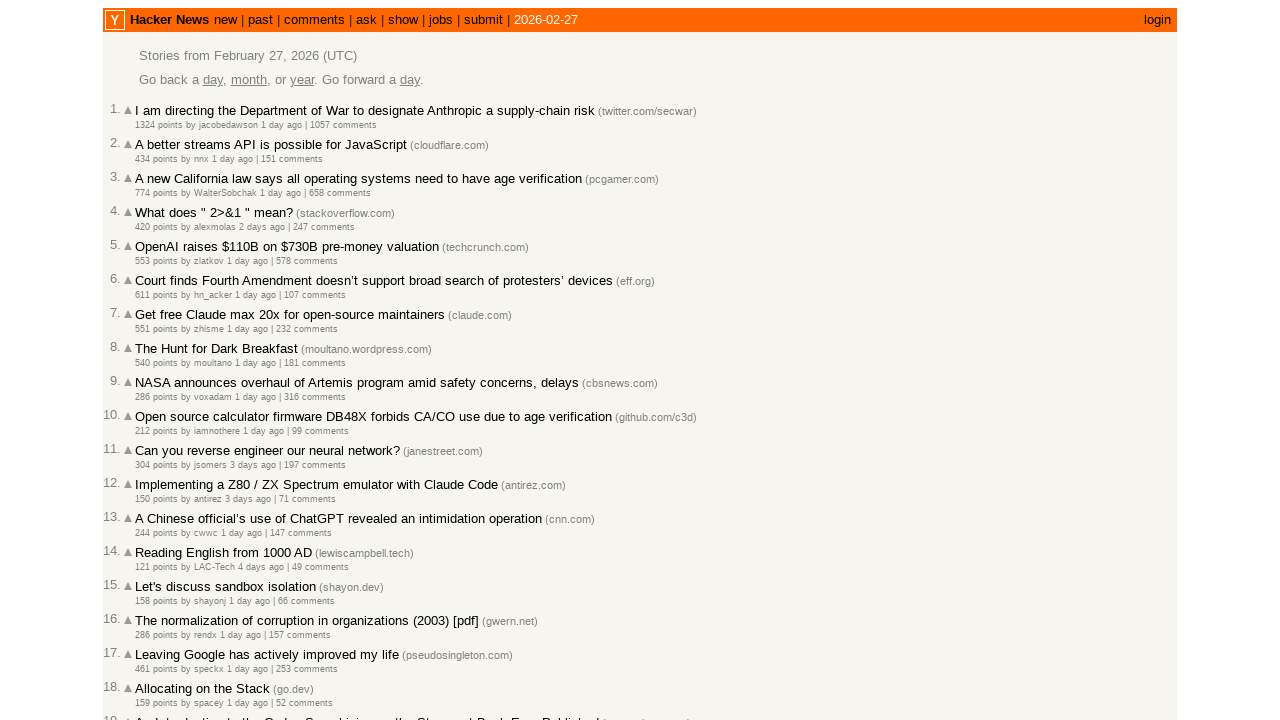

Waited for article titles to load on initial page
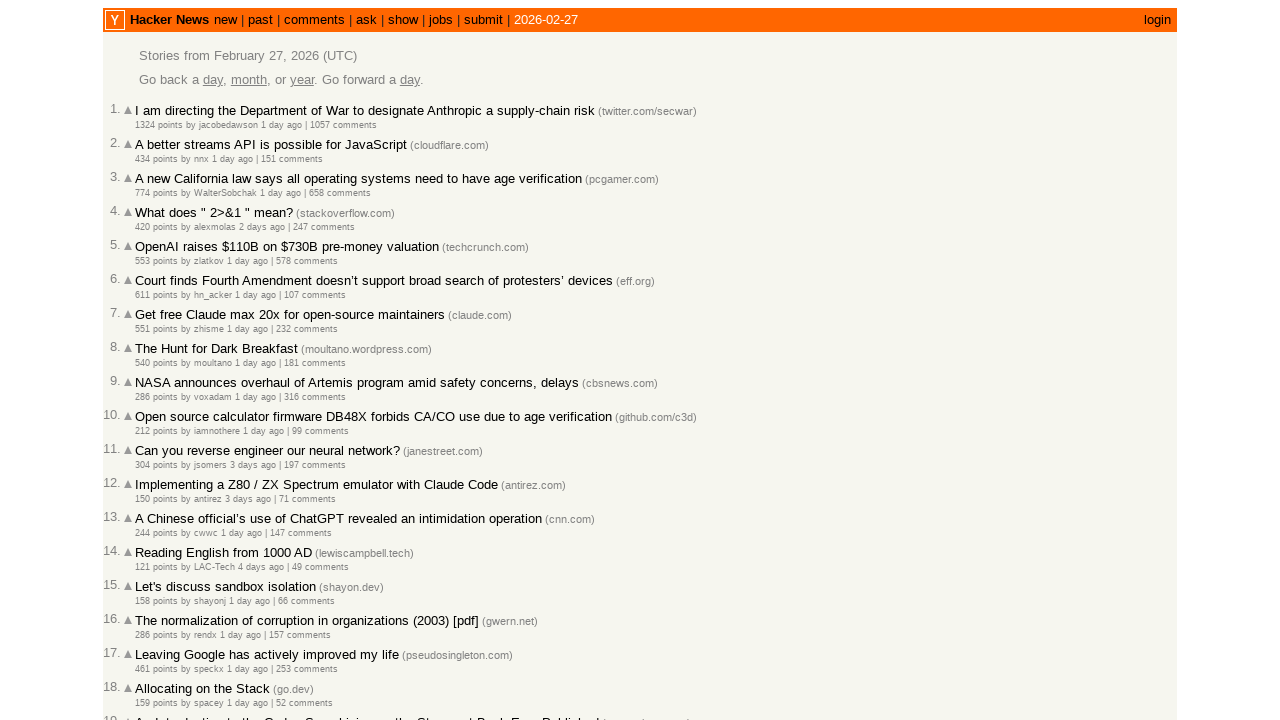

Article titles visible on page 1
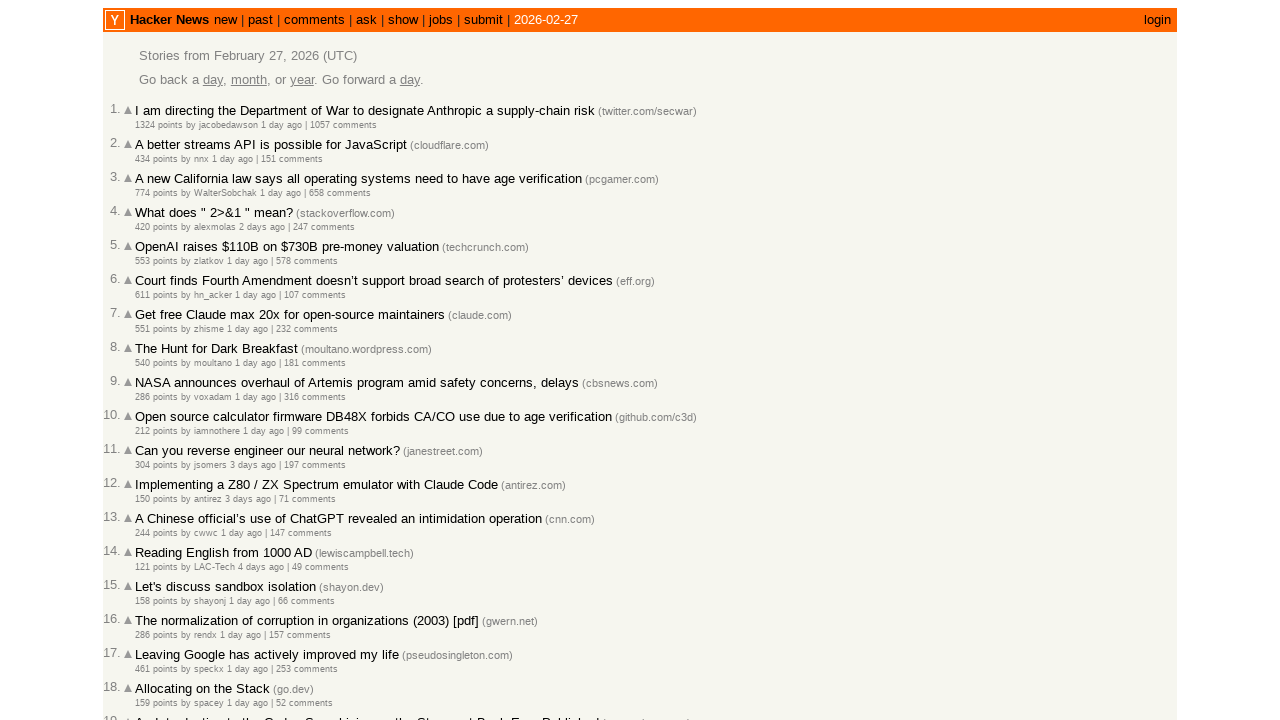

Clicked 'More' button to navigate to page 2 at (213, 80) on .hnmore
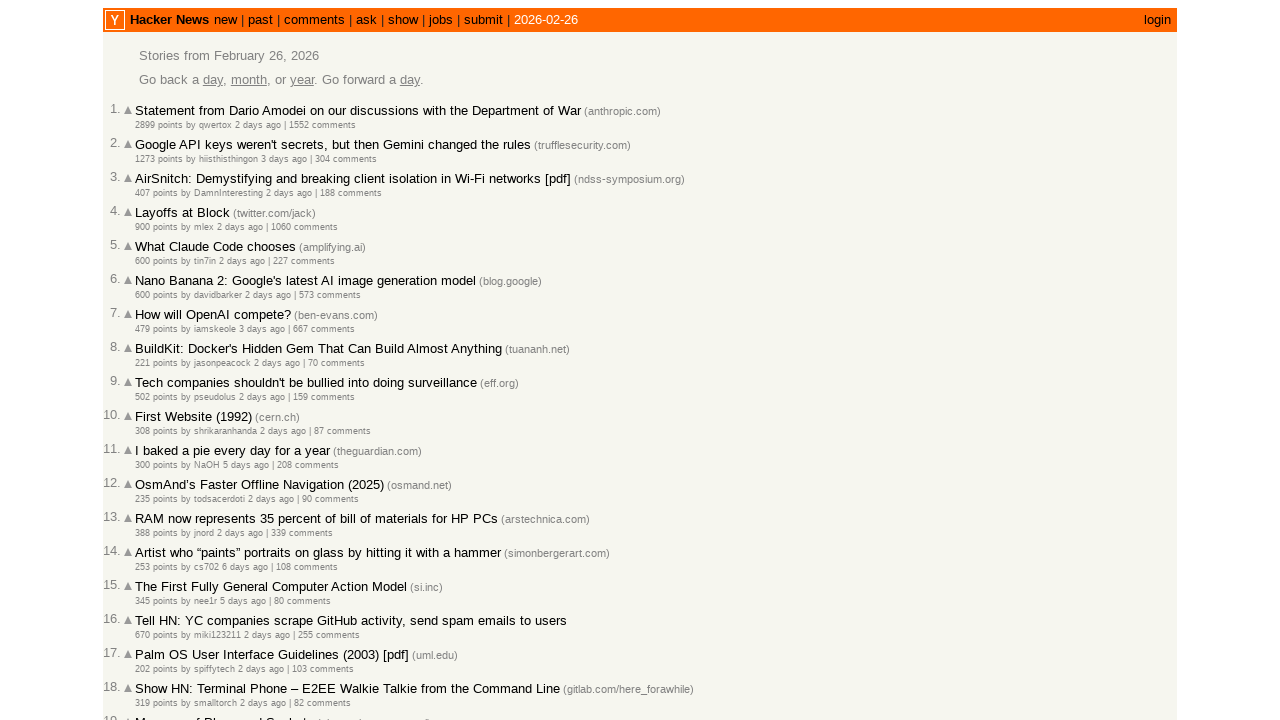

Article titles visible on page 2
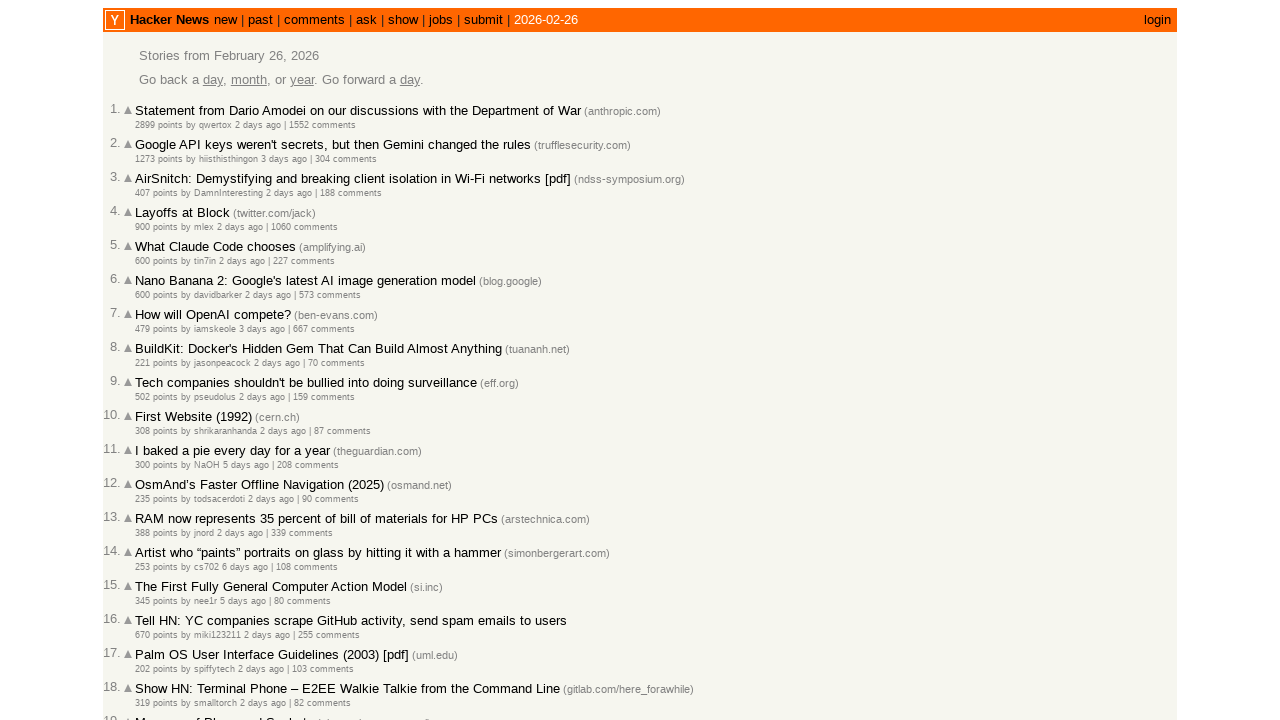

Clicked 'More' button to navigate to page 3 at (213, 80) on .hnmore
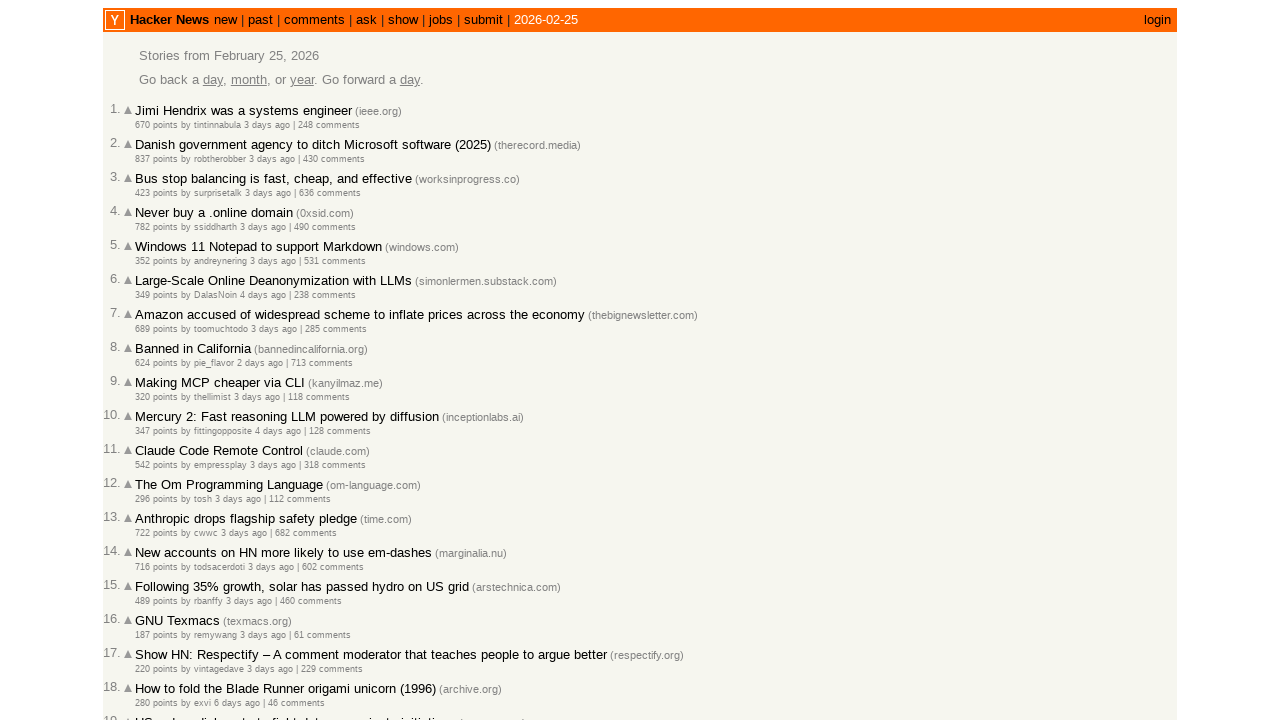

Article titles visible on page 3
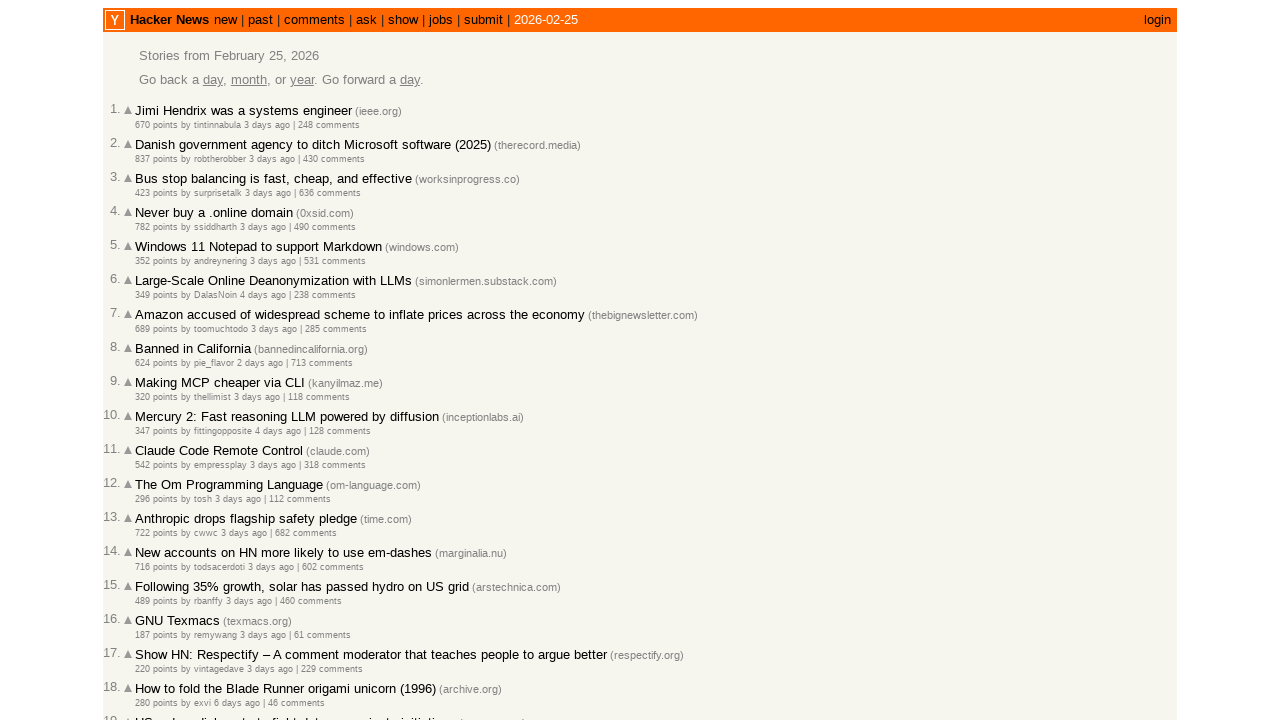

Clicked 'More' button to navigate to page 4 at (213, 80) on .hnmore
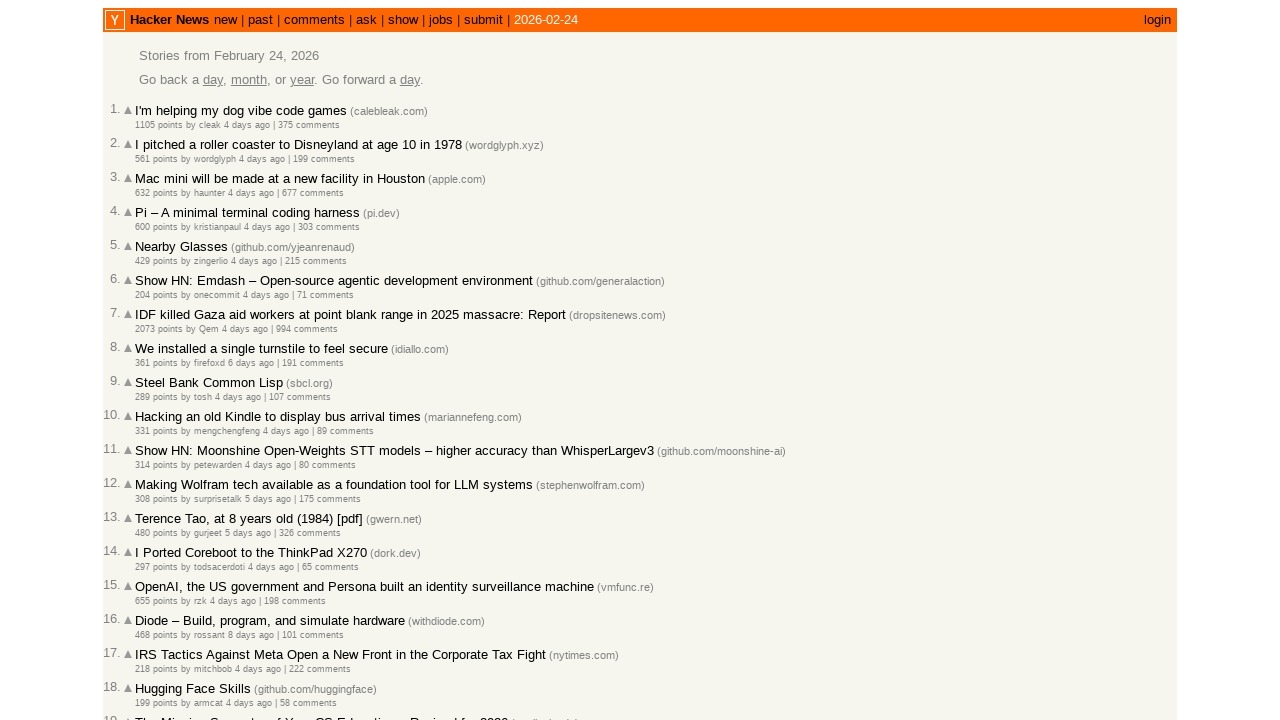

Article titles visible on page 4
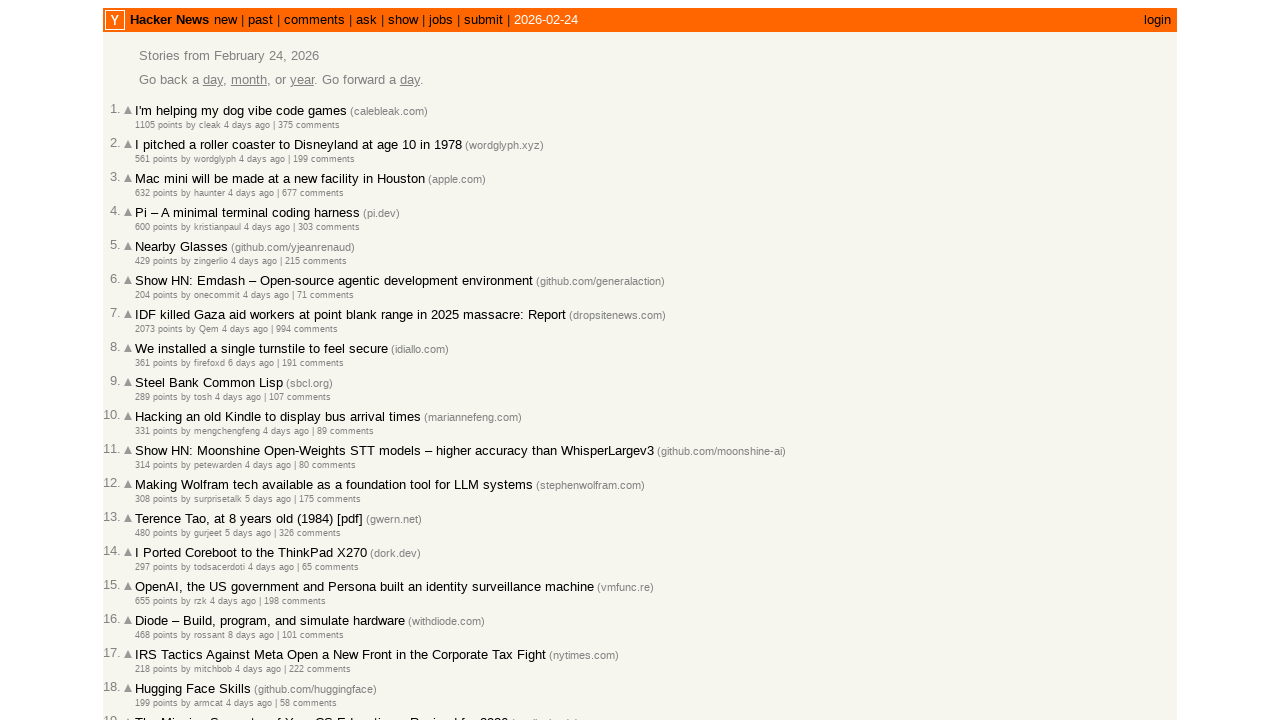

Clicked 'More' button to navigate to page 5 at (213, 80) on .hnmore
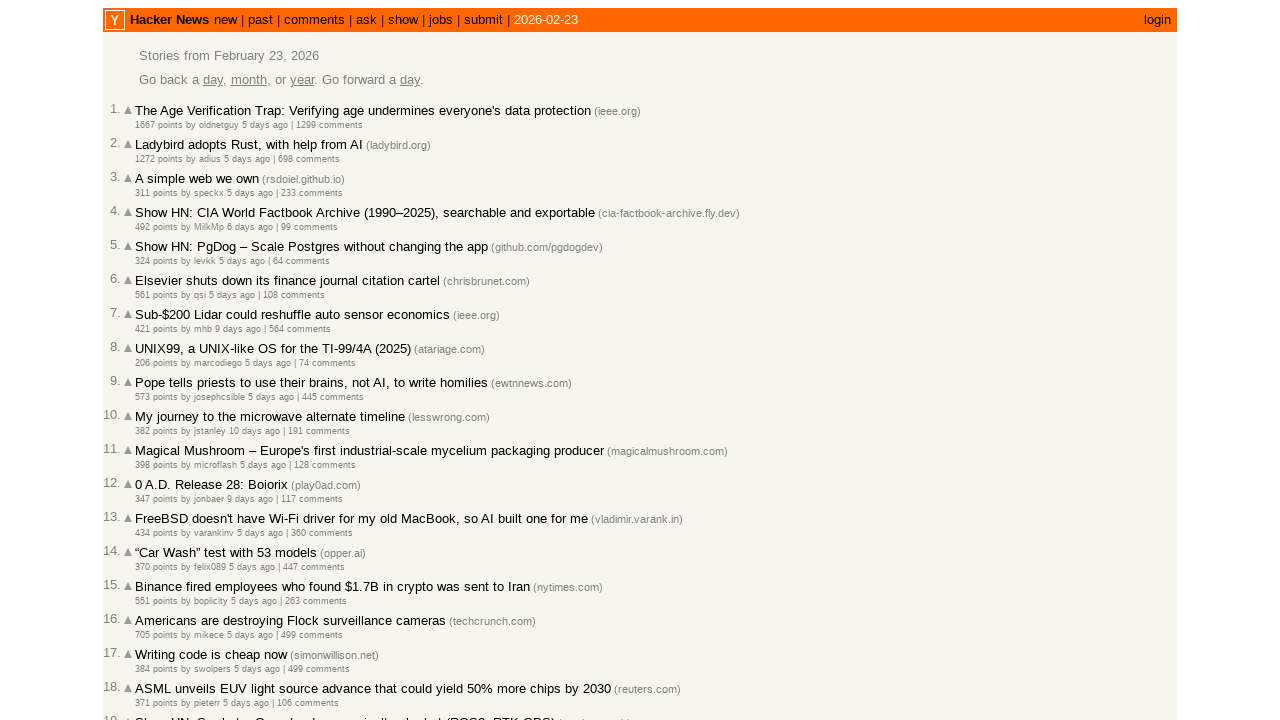

Article titles visible on page 5
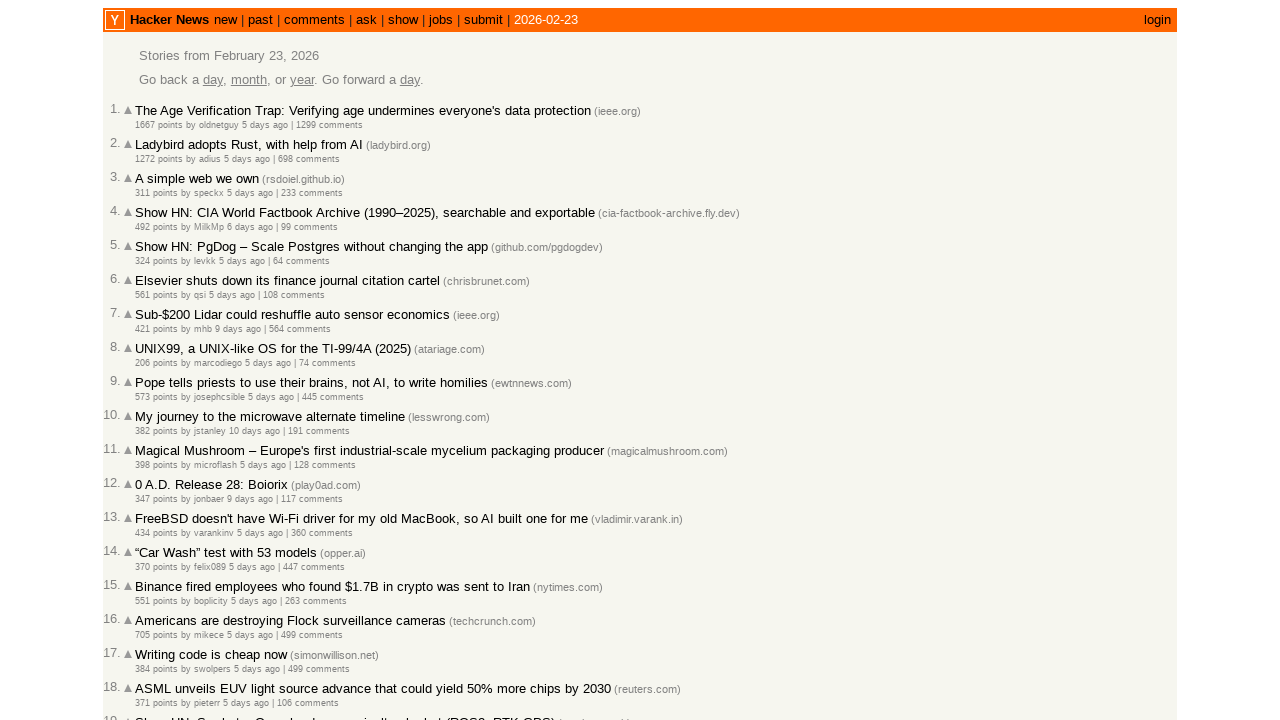

Clicked 'More' button to navigate to page 6 at (213, 80) on .hnmore
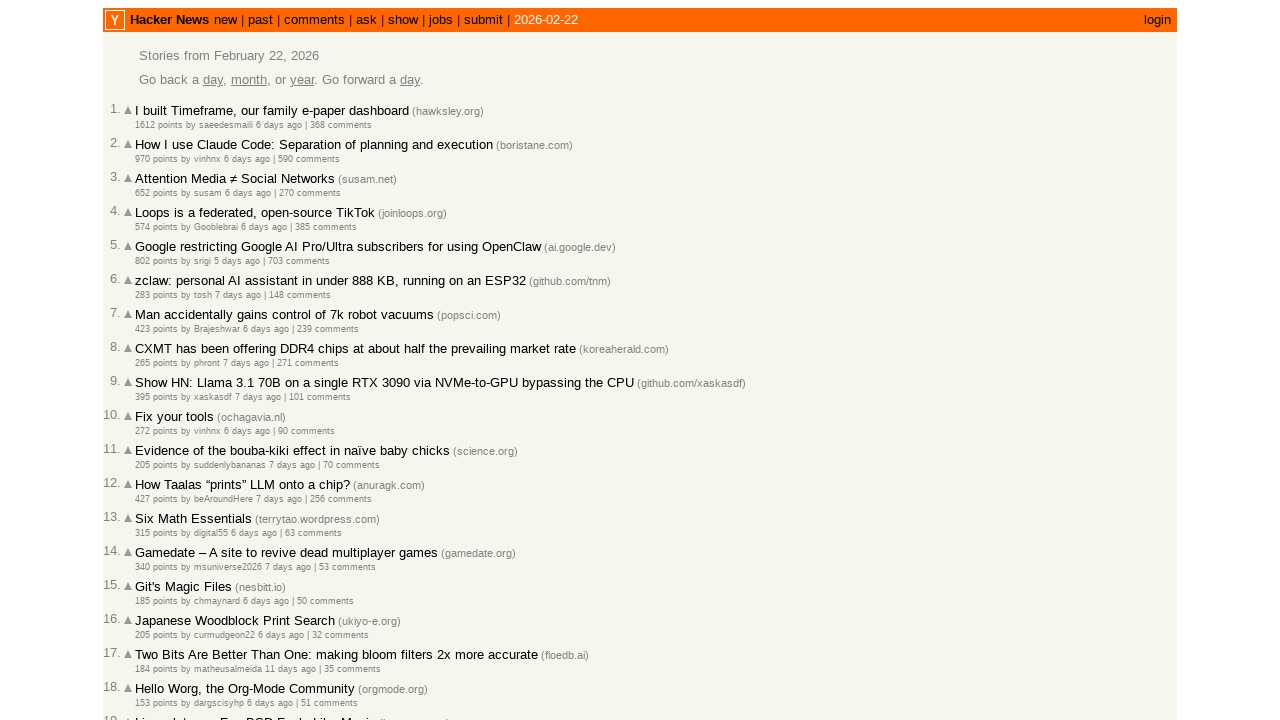

Article titles visible on page 6
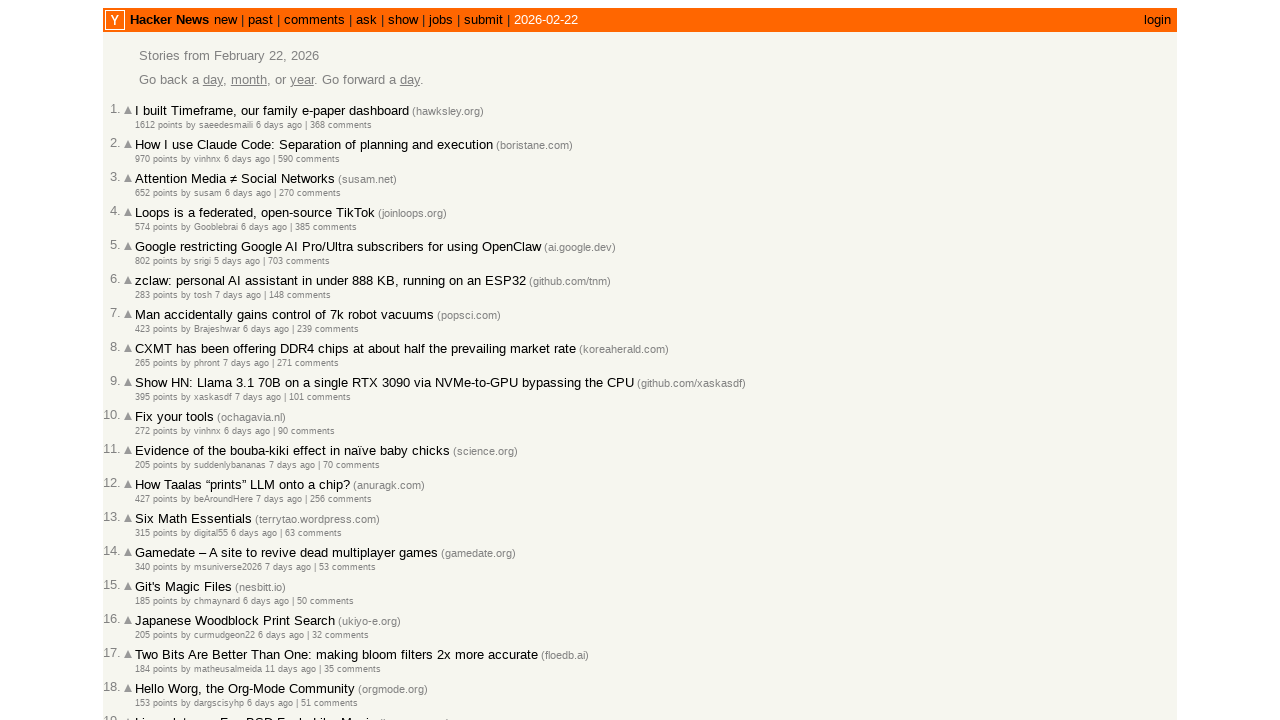

Clicked 'More' button to navigate to page 7 at (213, 80) on .hnmore
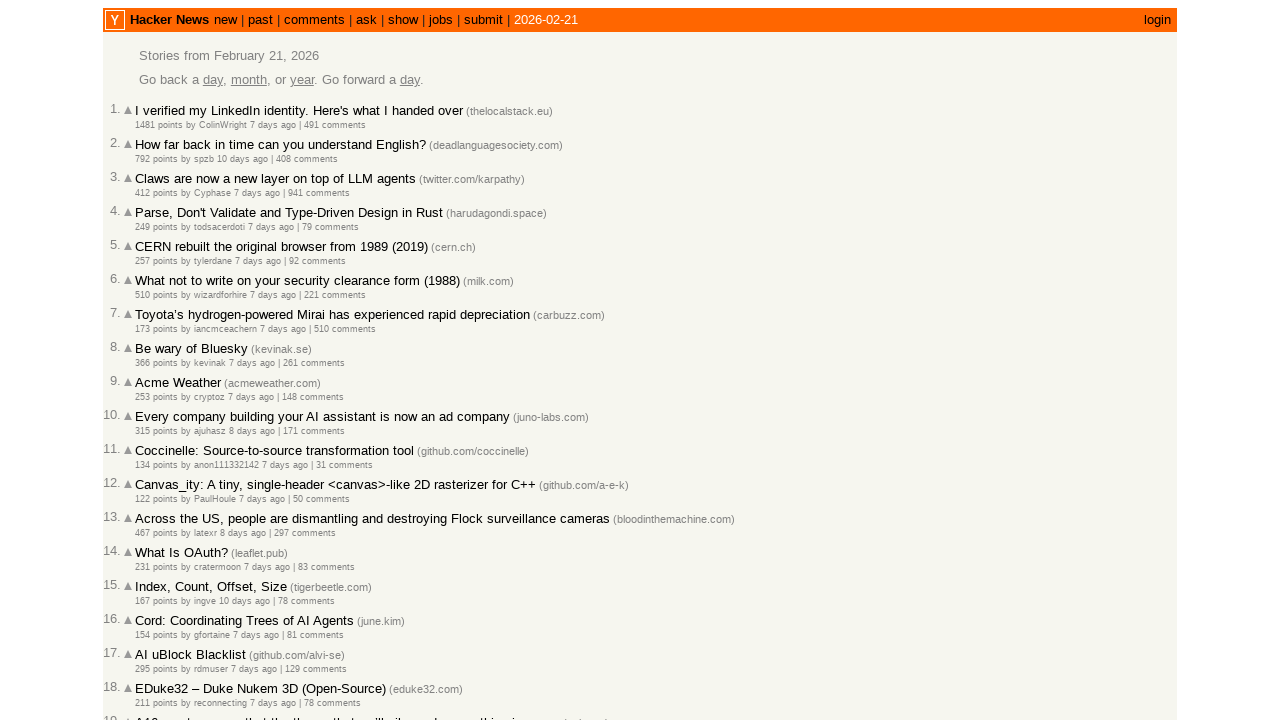

Article titles visible on page 7
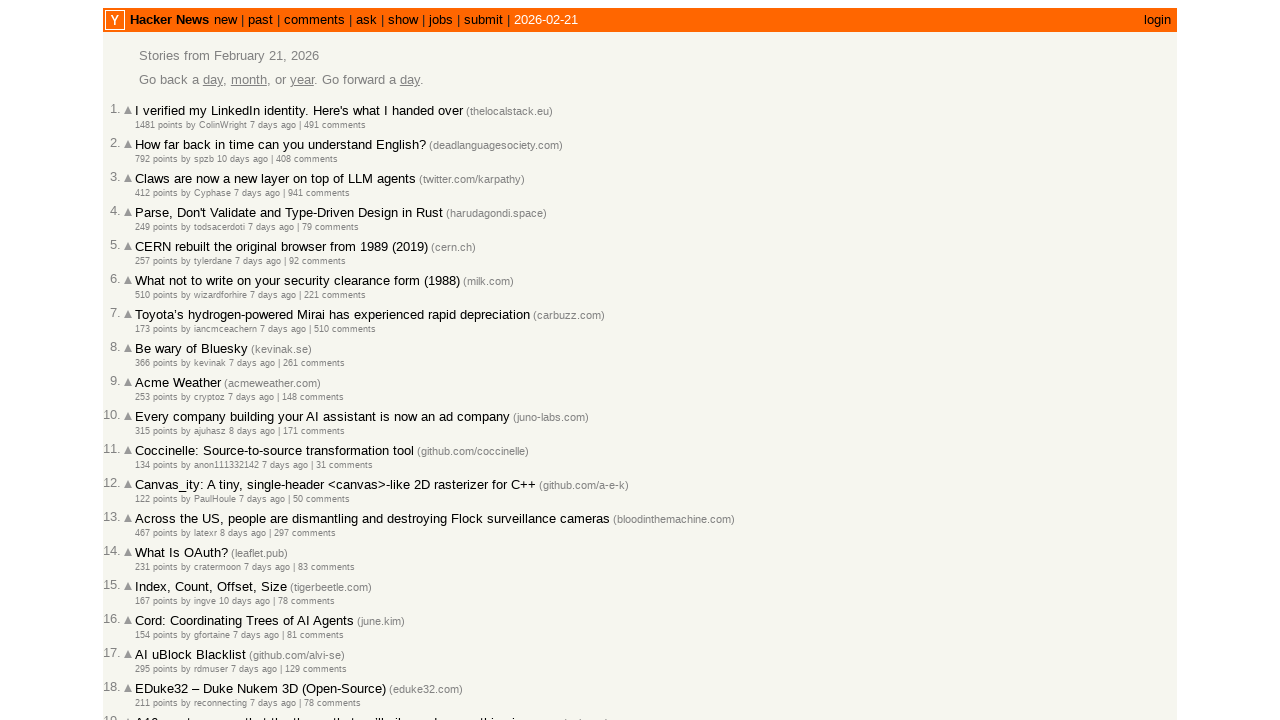

Clicked 'More' button to navigate to page 8 at (213, 80) on .hnmore
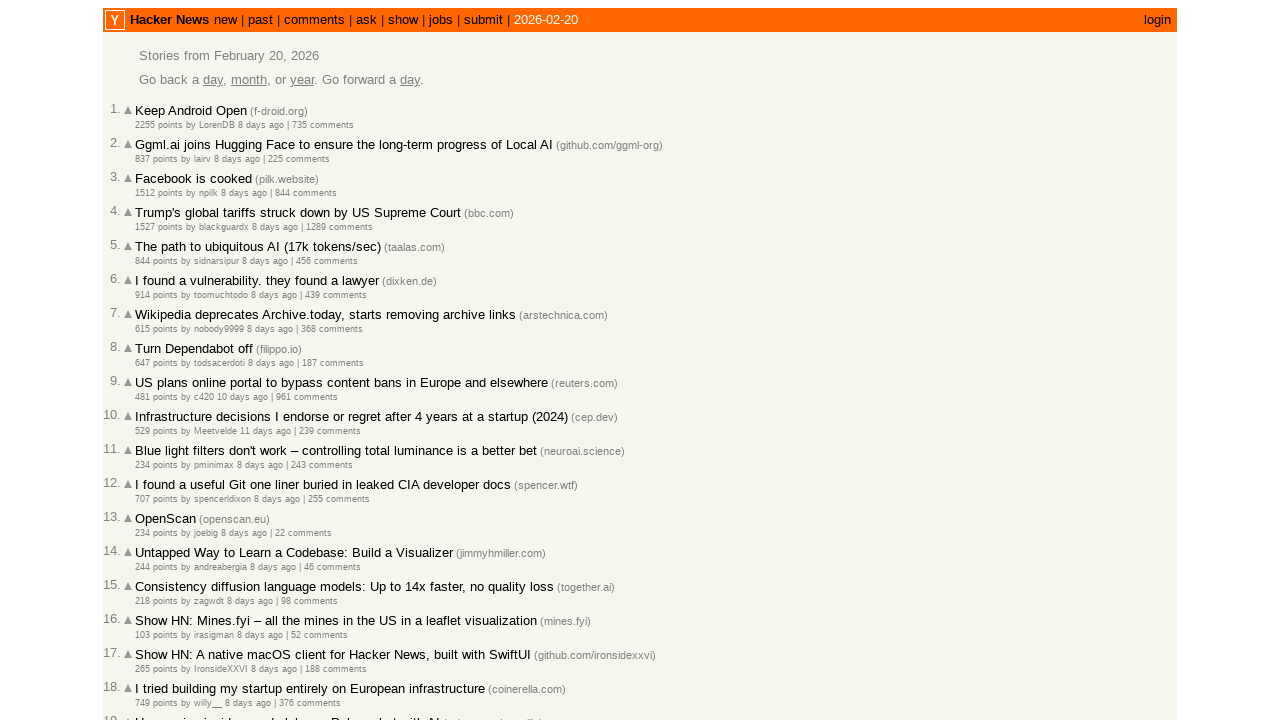

Article titles visible on page 8
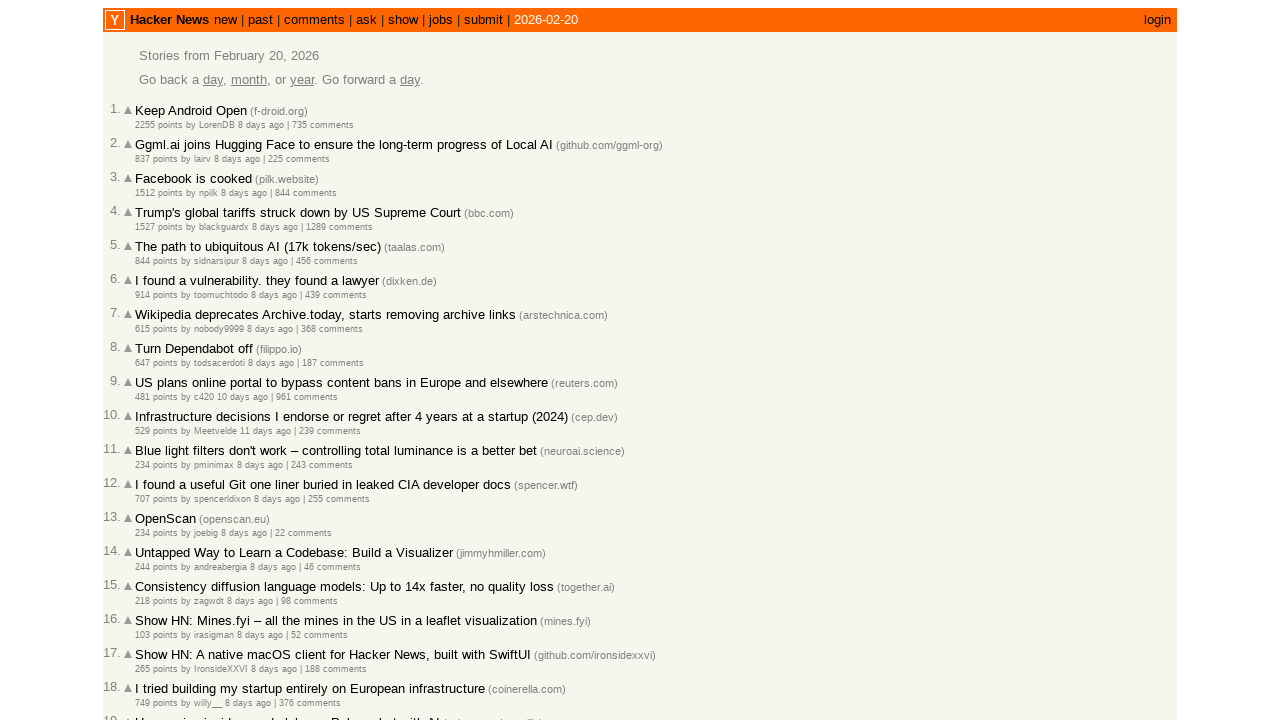

Clicked 'More' button to navigate to page 9 at (213, 80) on .hnmore
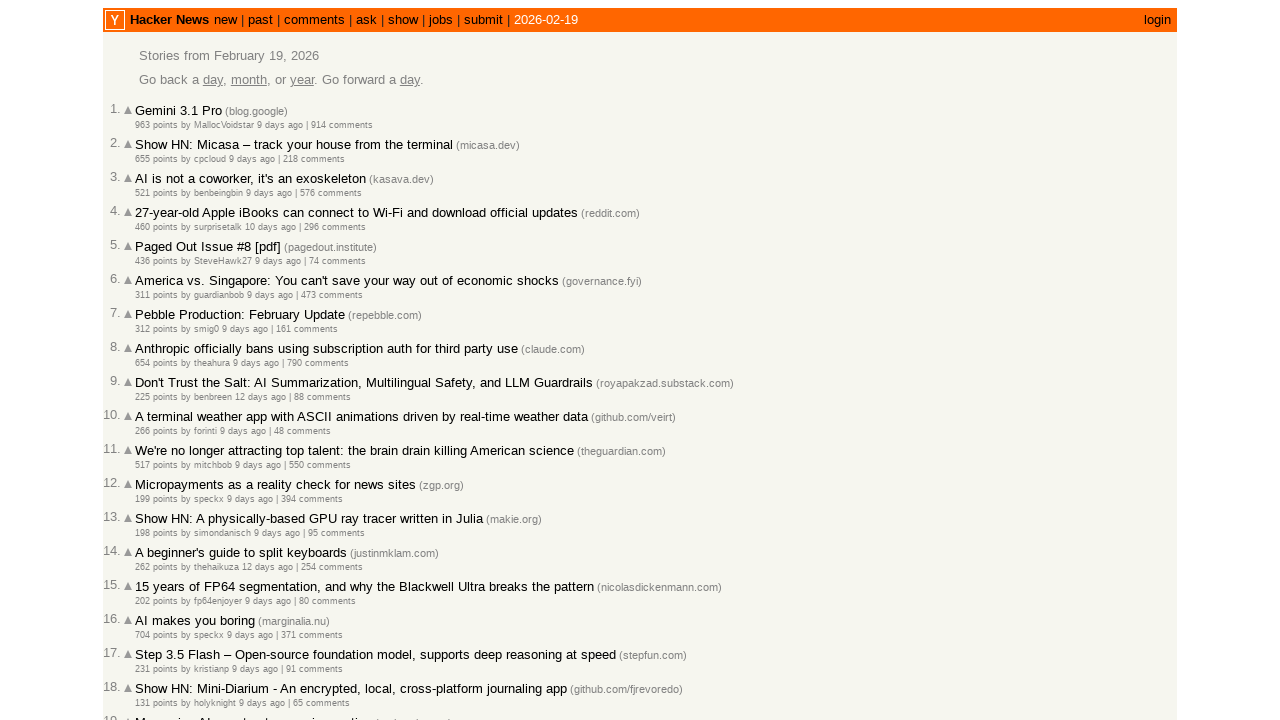

Article titles visible on page 9
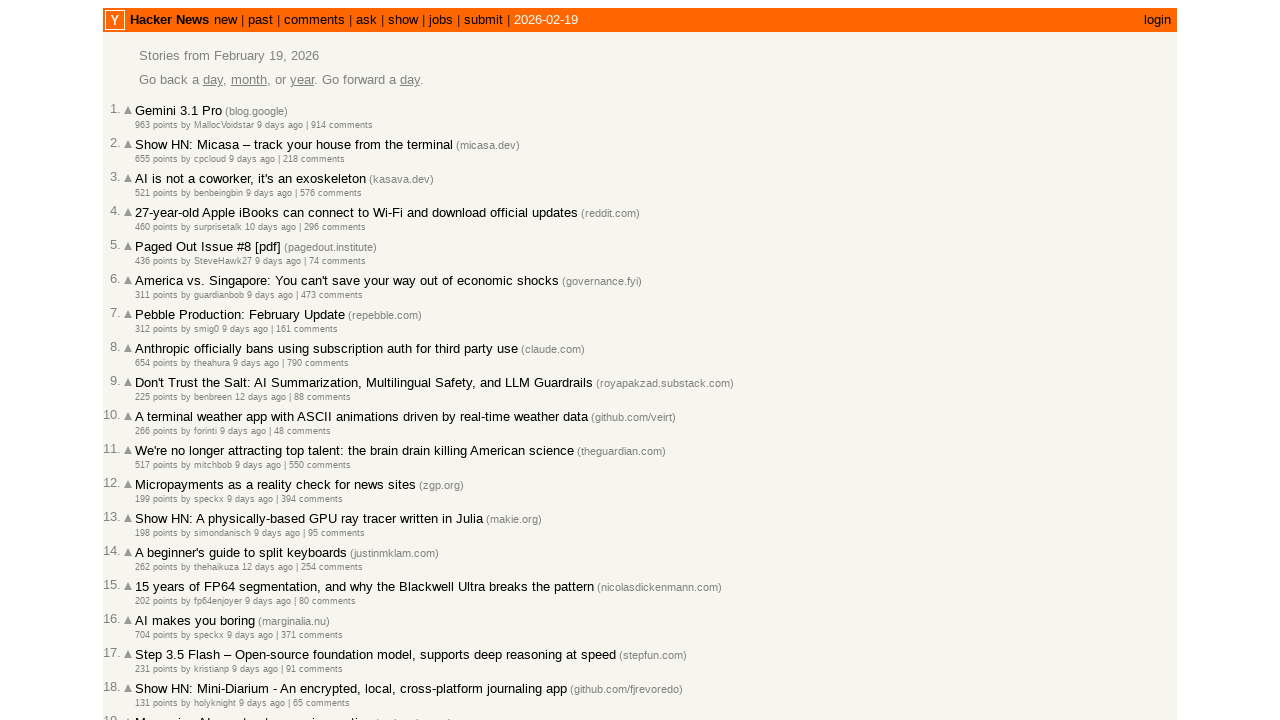

Clicked 'More' button to navigate to page 10 at (213, 80) on .hnmore
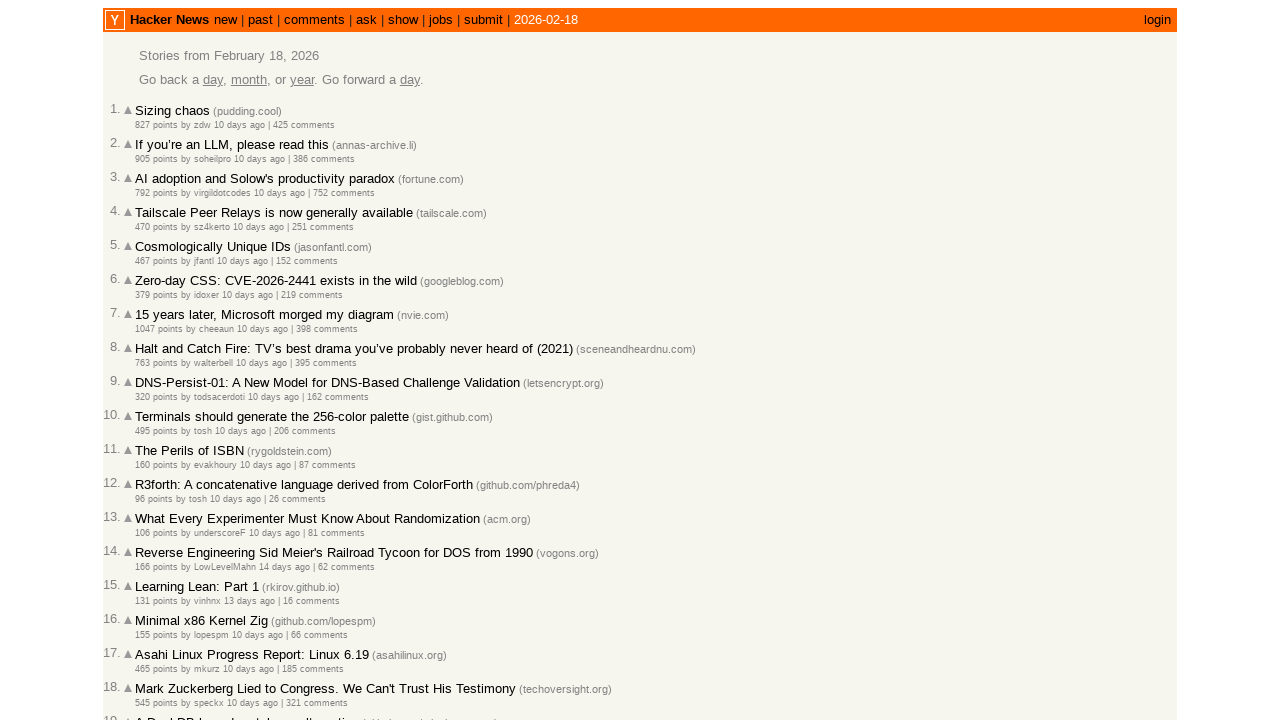

Article titles visible on page 10
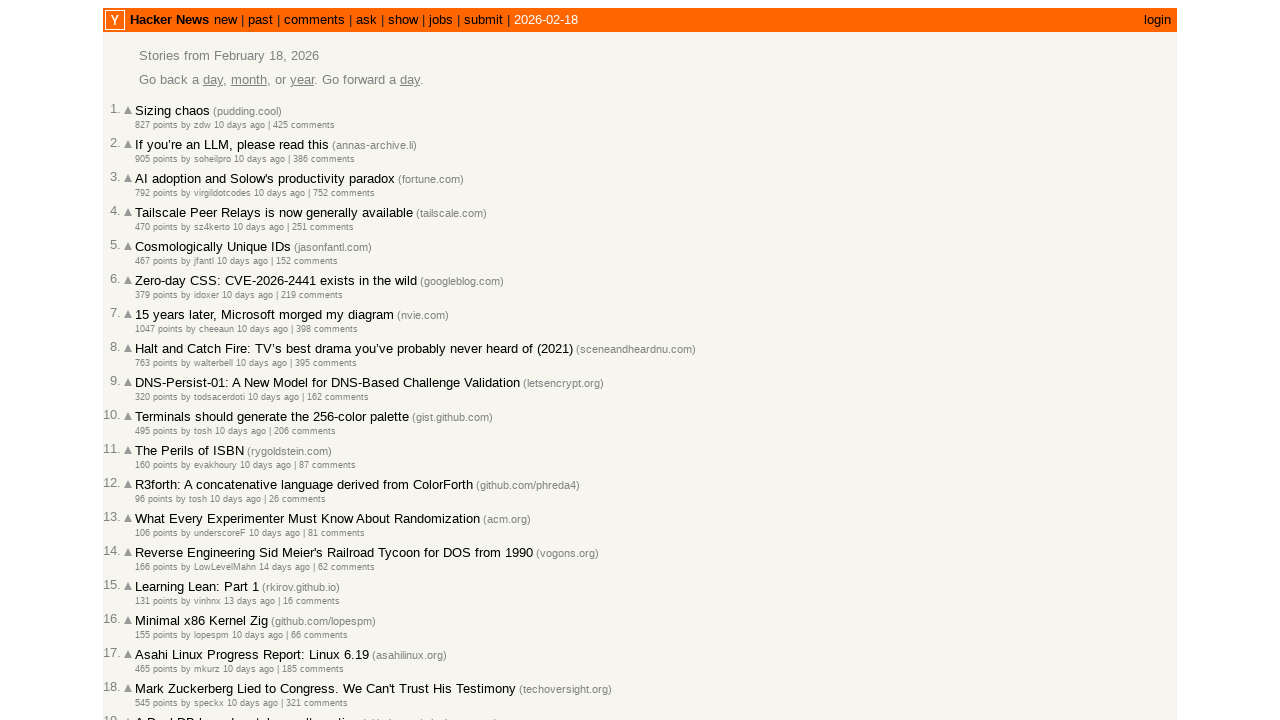

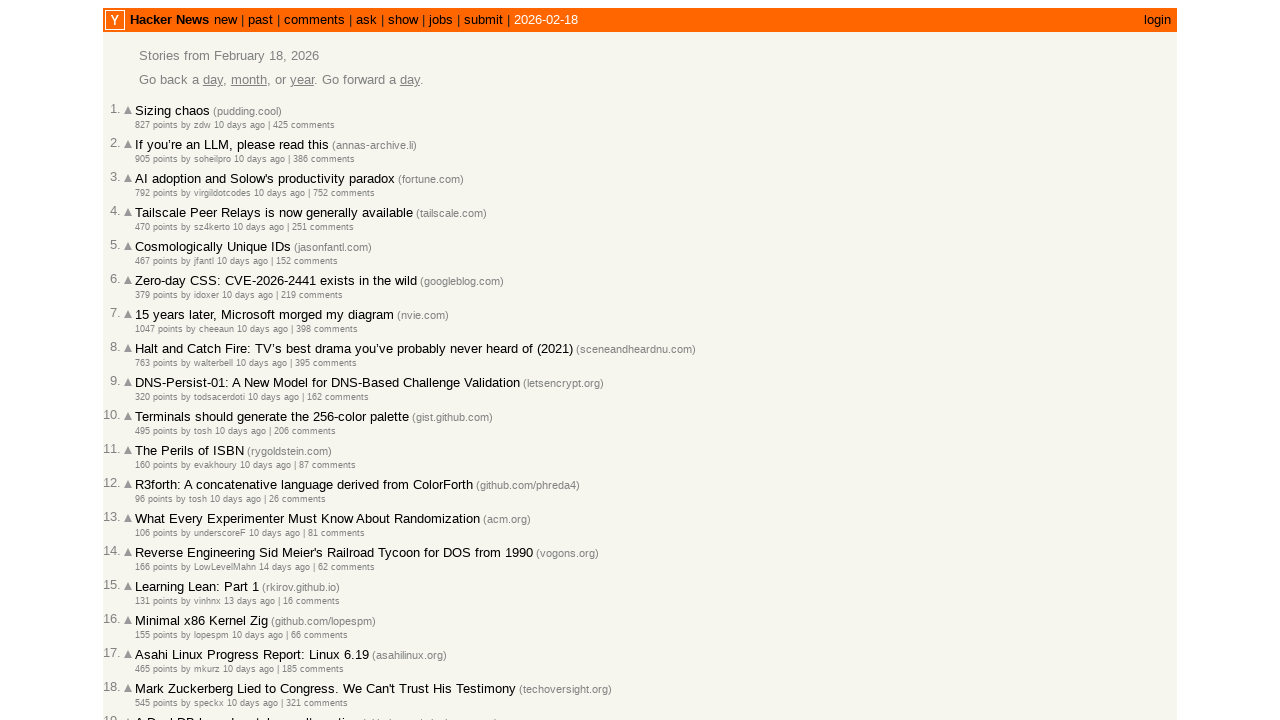